Tests marking individual todo items as complete by clicking their checkboxes

Starting URL: https://demo.playwright.dev/todomvc

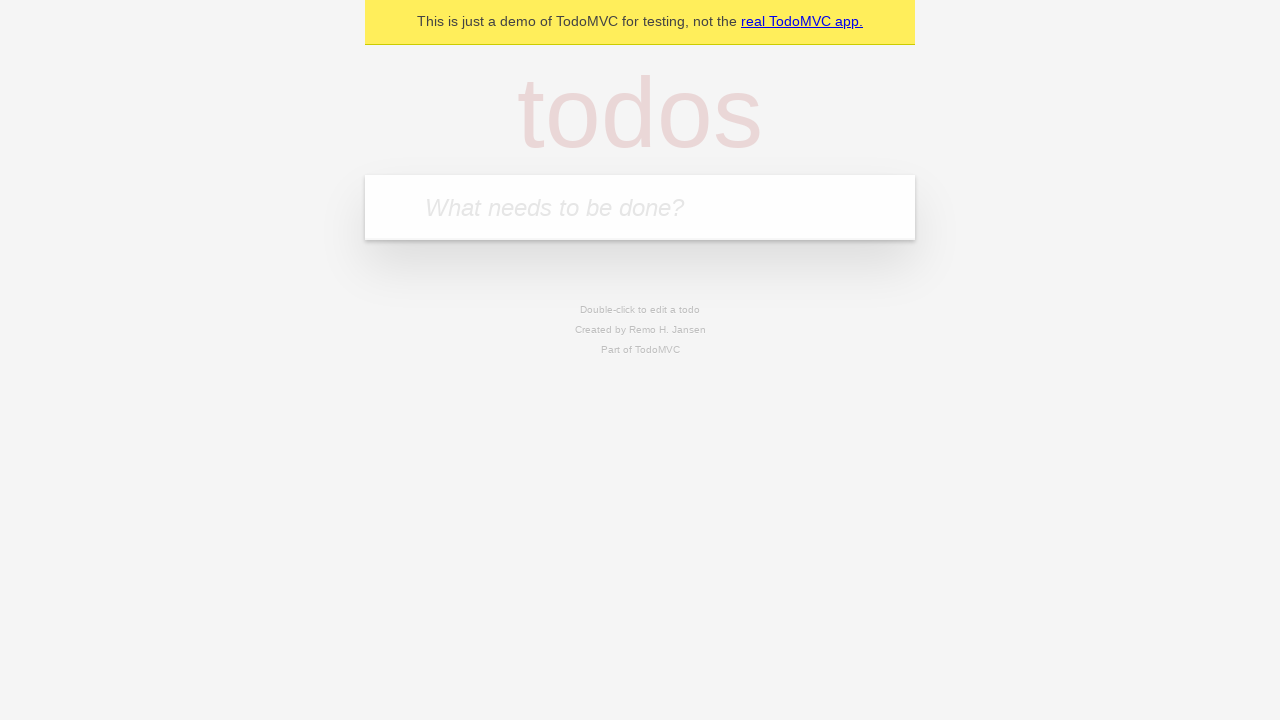

Filled todo input with 'buy some cheese' on internal:attr=[placeholder="What needs to be done?"i]
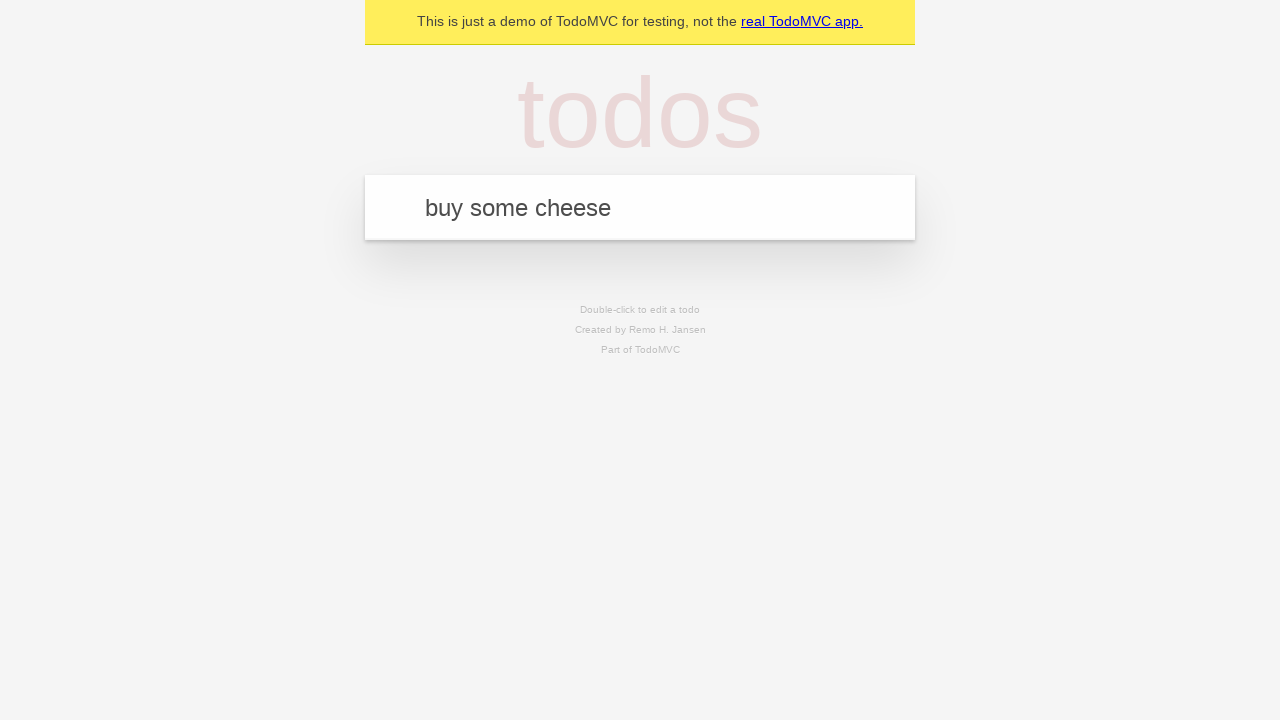

Pressed Enter to add 'buy some cheese' to the list on internal:attr=[placeholder="What needs to be done?"i]
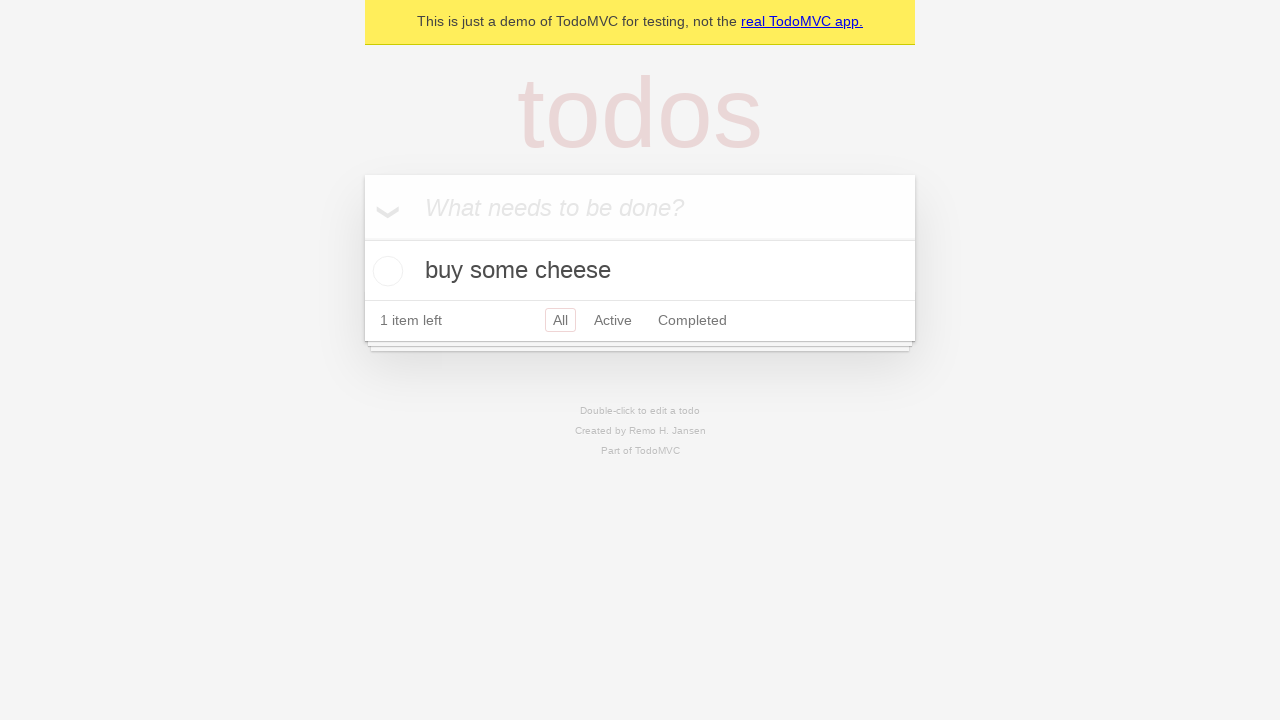

Filled todo input with 'feed the cat' on internal:attr=[placeholder="What needs to be done?"i]
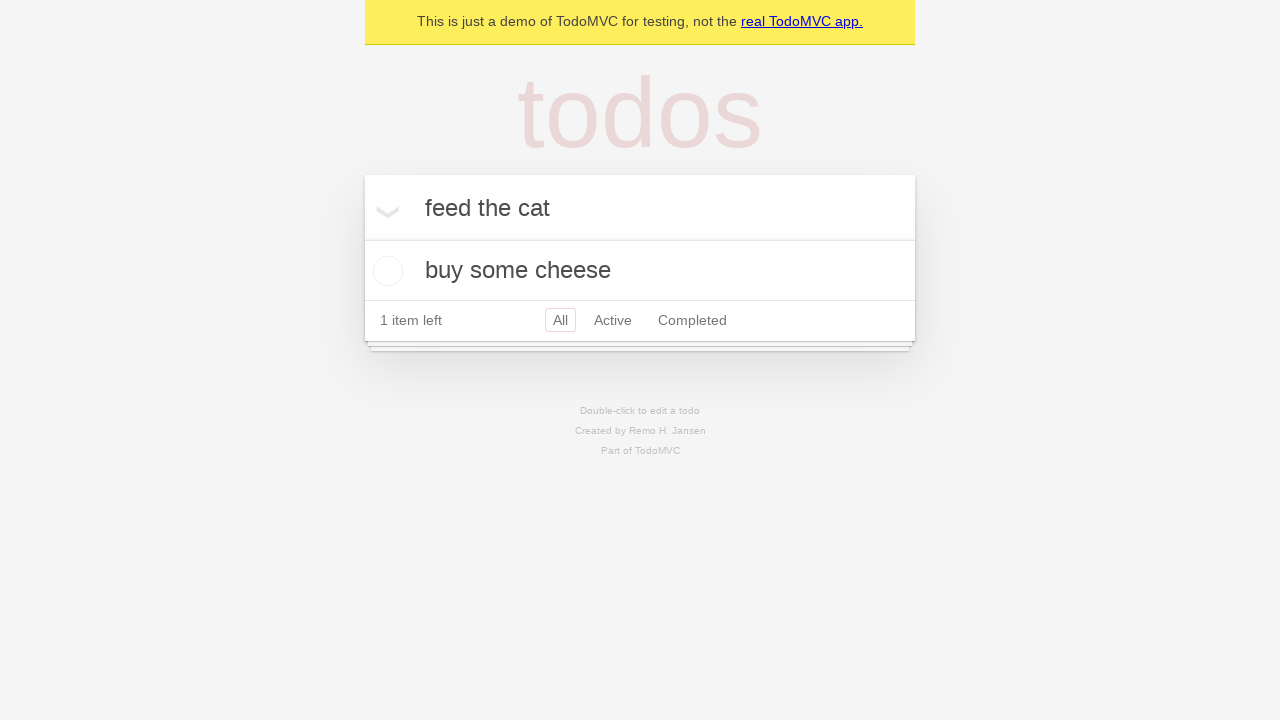

Pressed Enter to add 'feed the cat' to the list on internal:attr=[placeholder="What needs to be done?"i]
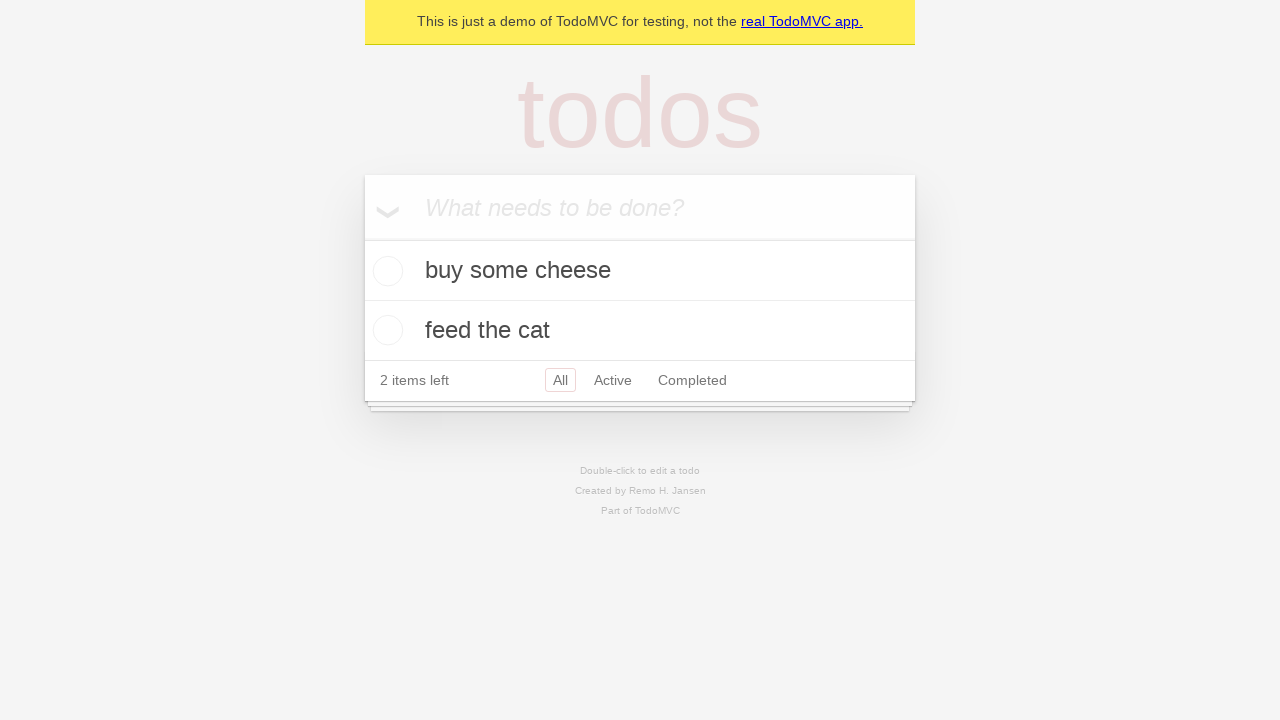

Waited for 2 todo items to be added to the page
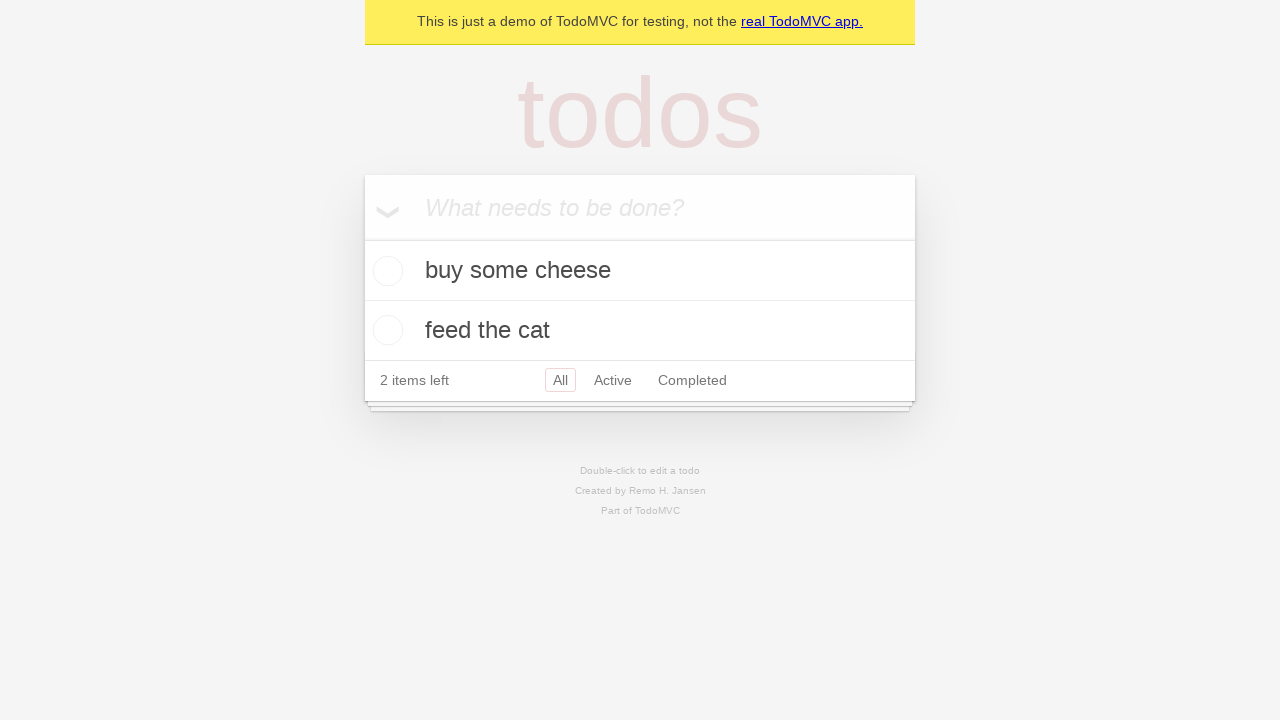

Marked first todo item as complete by checking its checkbox at (385, 271) on internal:testid=[data-testid="todo-item"s] >> nth=0 >> internal:role=checkbox
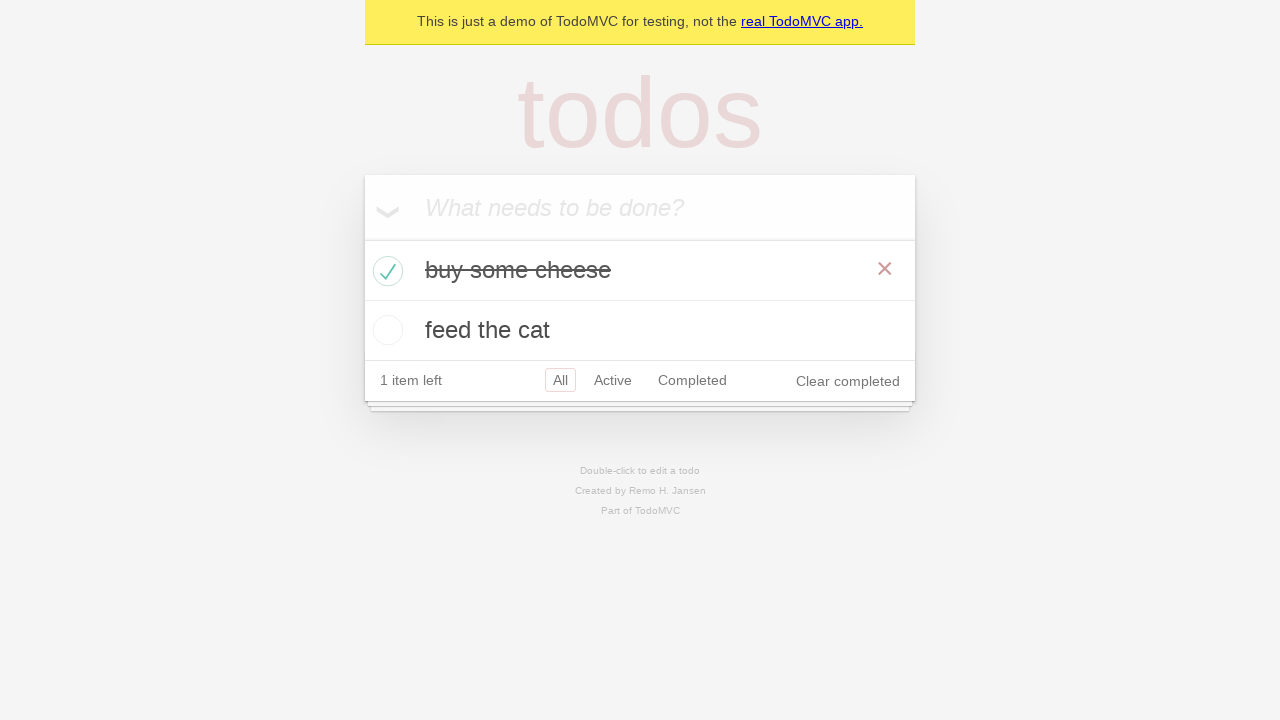

Marked second todo item as complete by checking its checkbox at (385, 330) on internal:testid=[data-testid="todo-item"s] >> nth=1 >> internal:role=checkbox
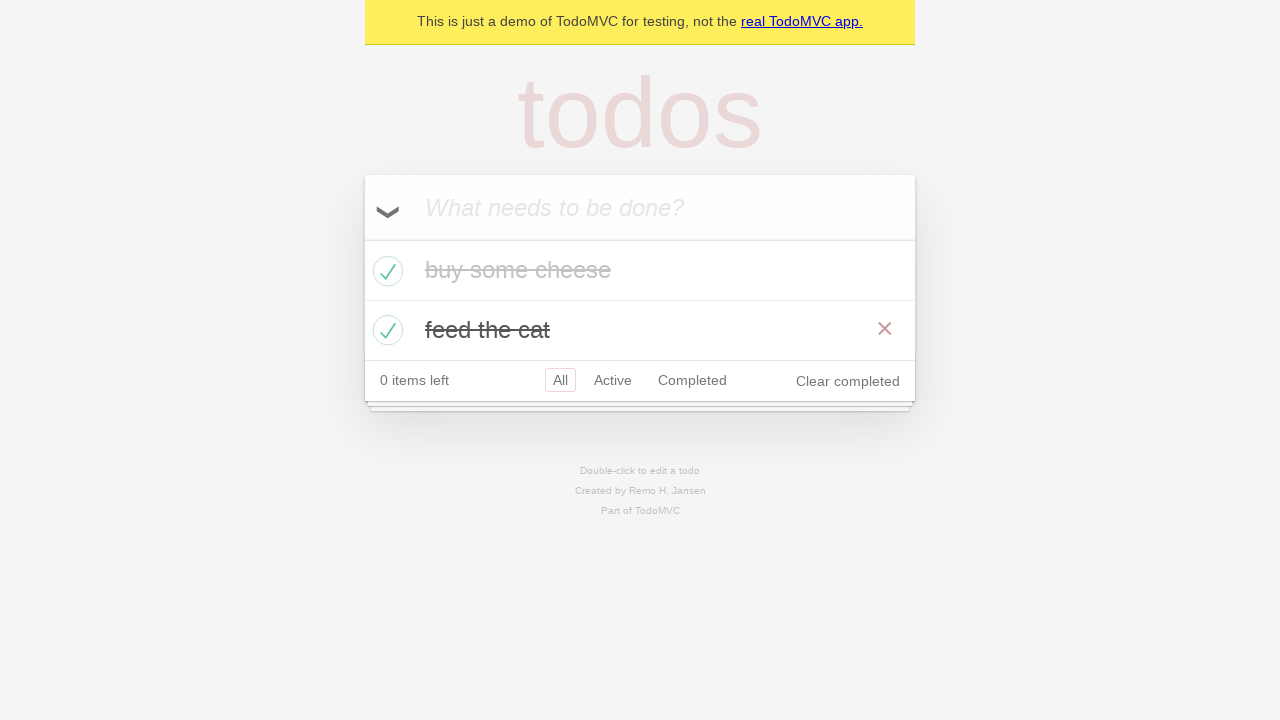

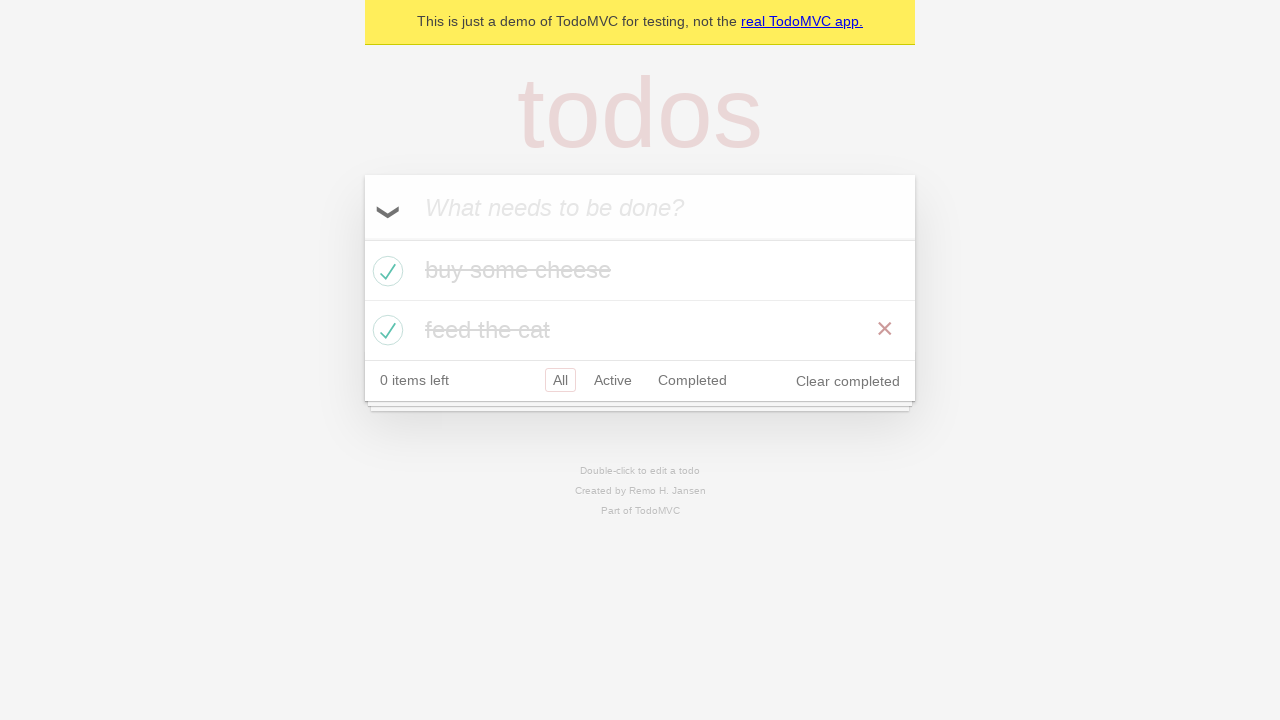